Tests autocomplete functionality by typing a country name and selecting from dropdown

Starting URL: https://codenboxautomationlab.com/practice/

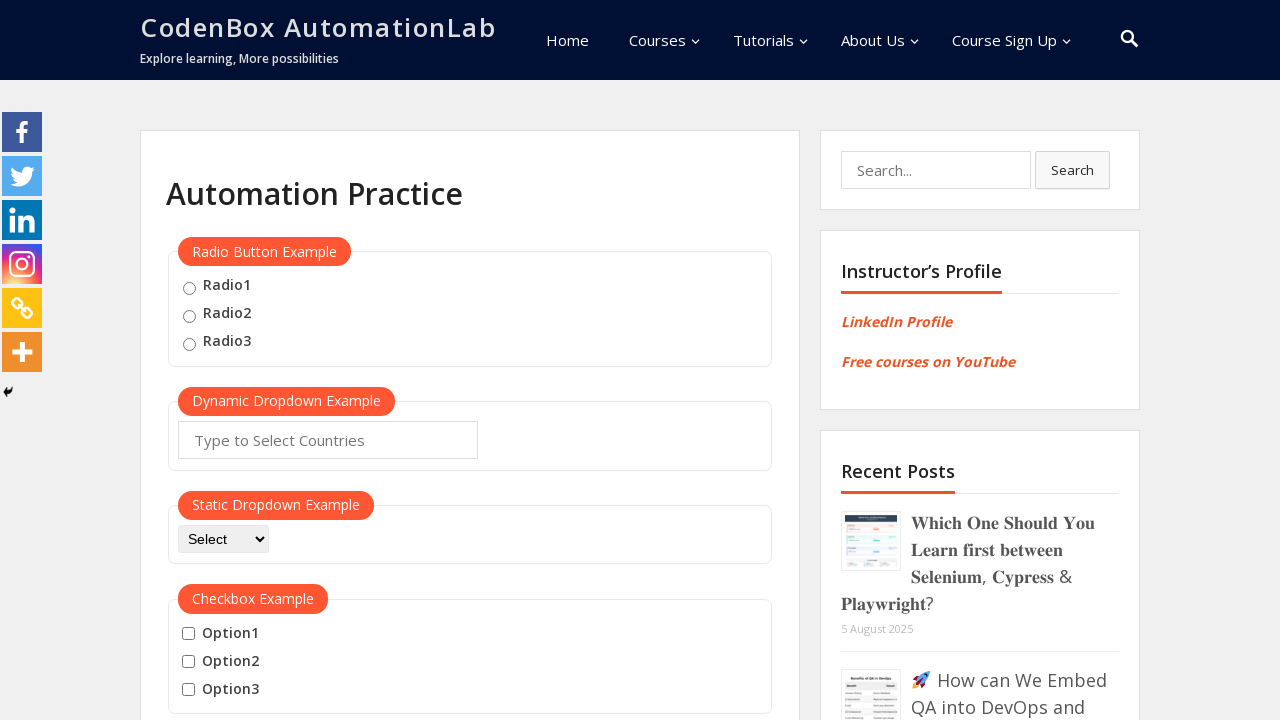

Typed 'Jor' in autocomplete field to search for country on #autocomplete
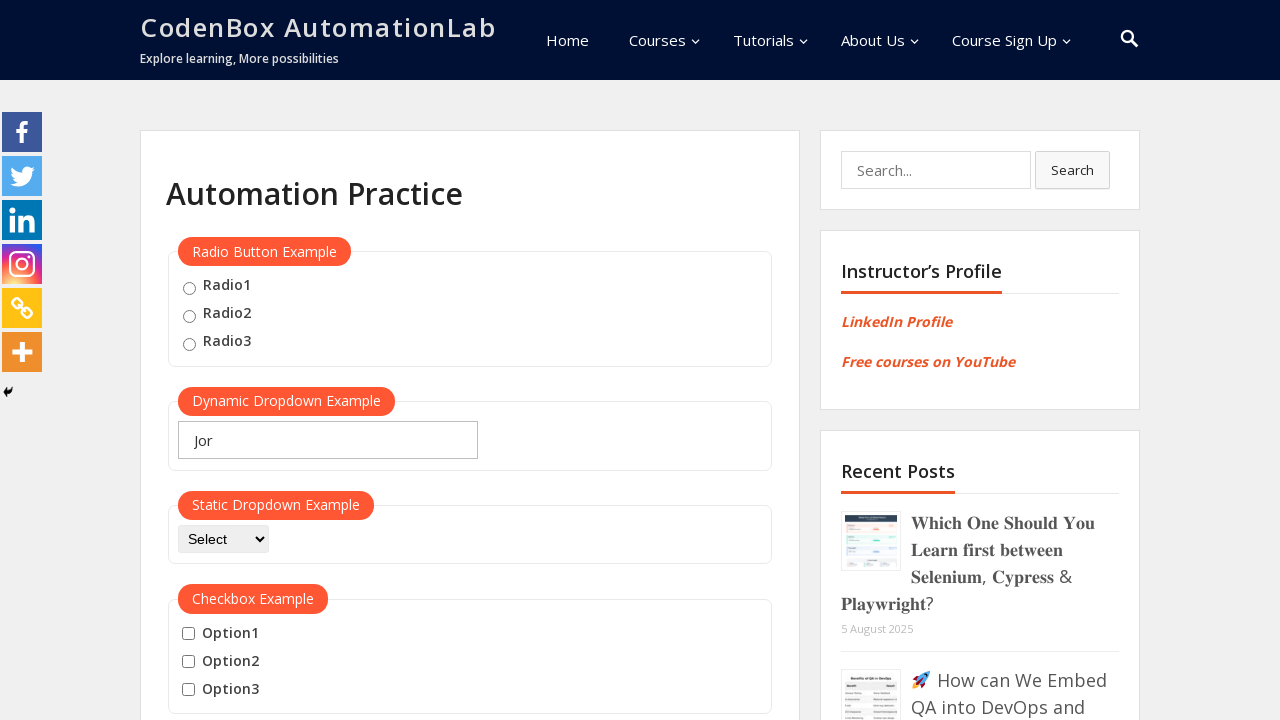

Waited for dropdown suggestions to appear
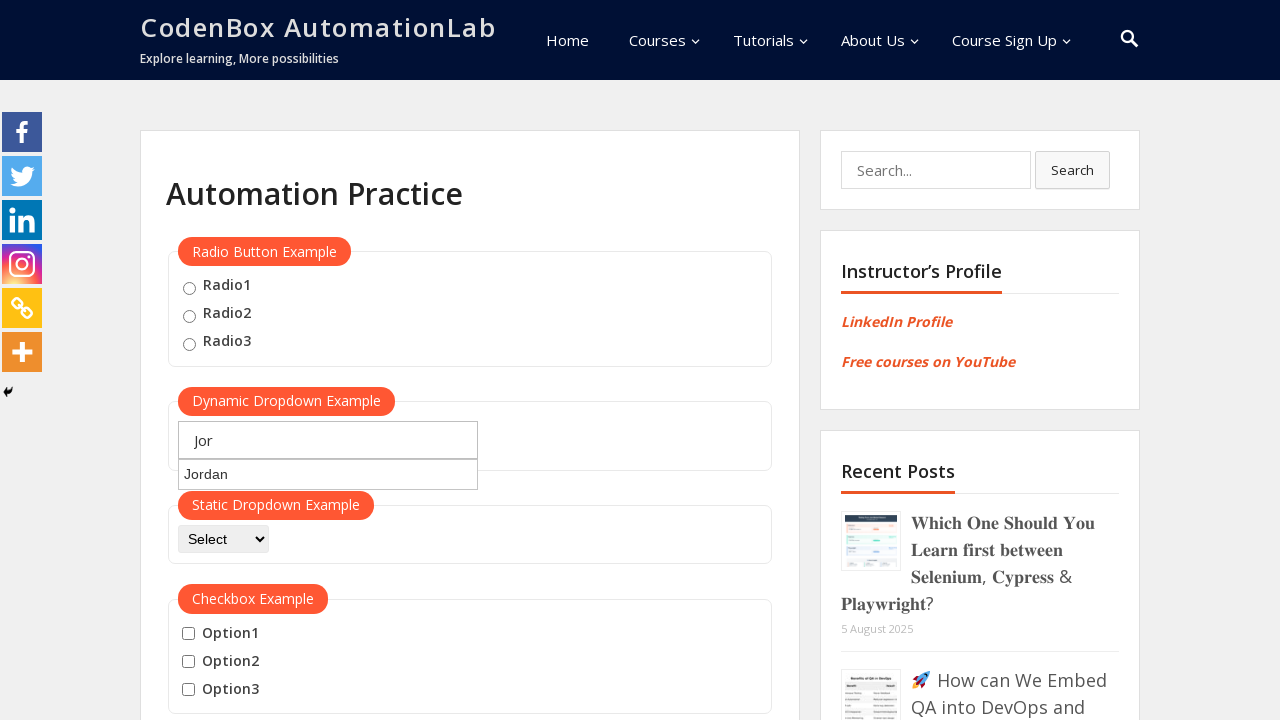

Pressed ArrowDown to select first suggestion in dropdown
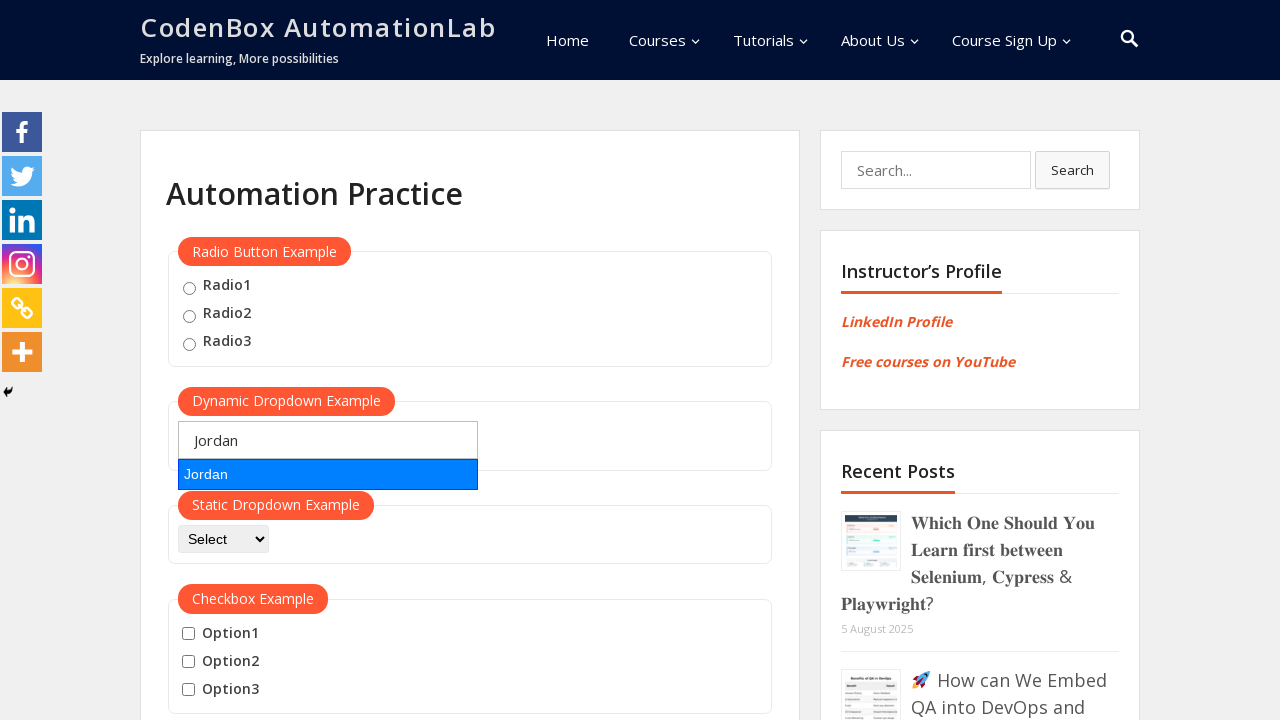

Pressed Enter to confirm country selection
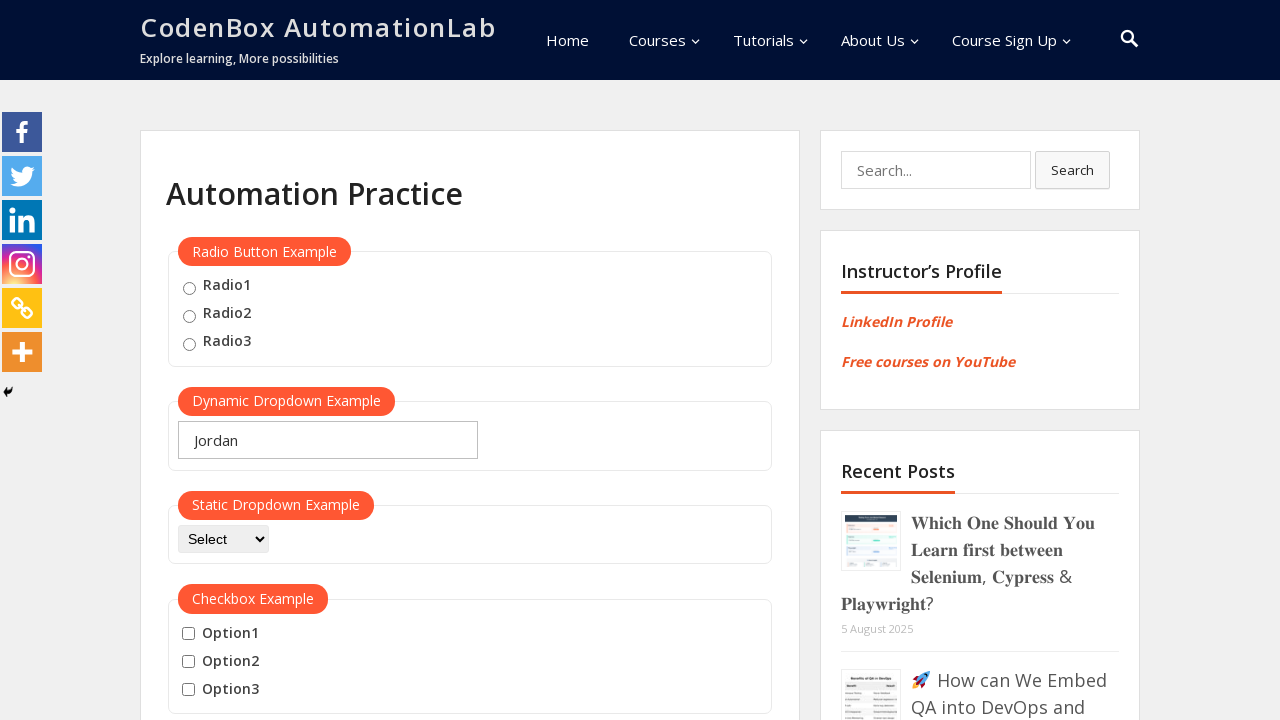

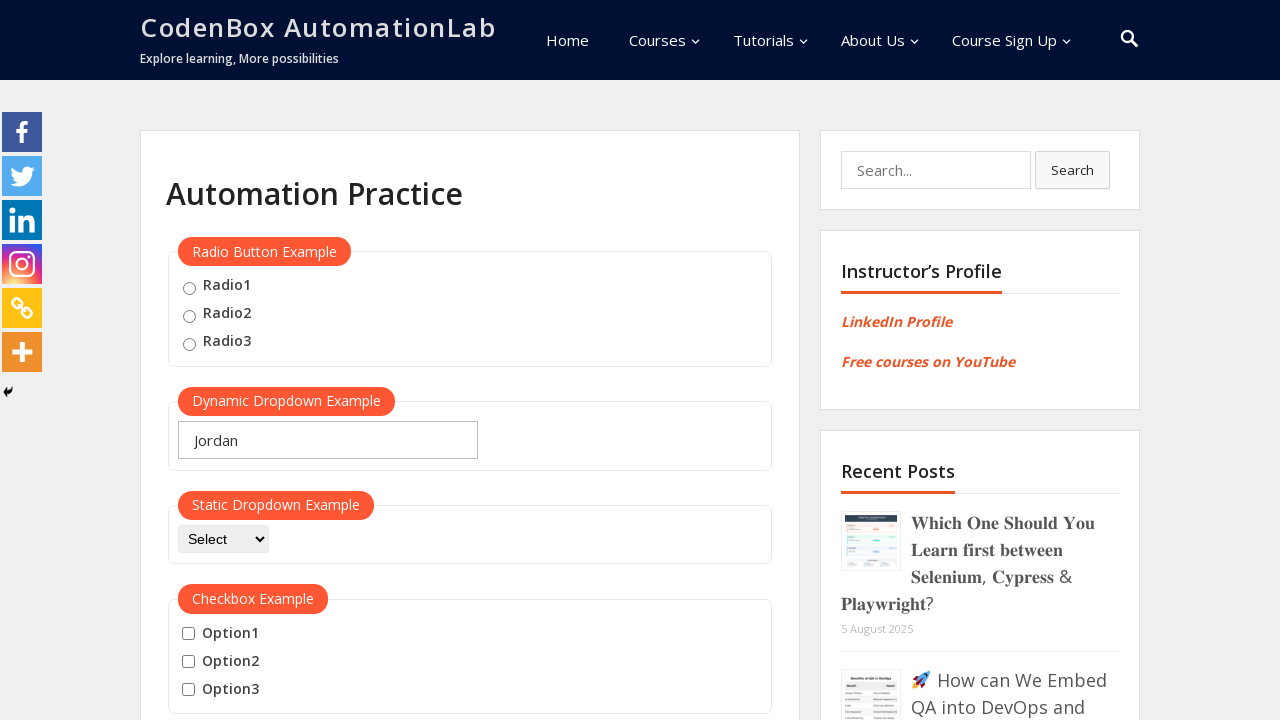